Tests the text input functionality by entering text into an input field and clicking a button that updates its label based on the input value

Starting URL: http://uitestingplayground.com/textinput

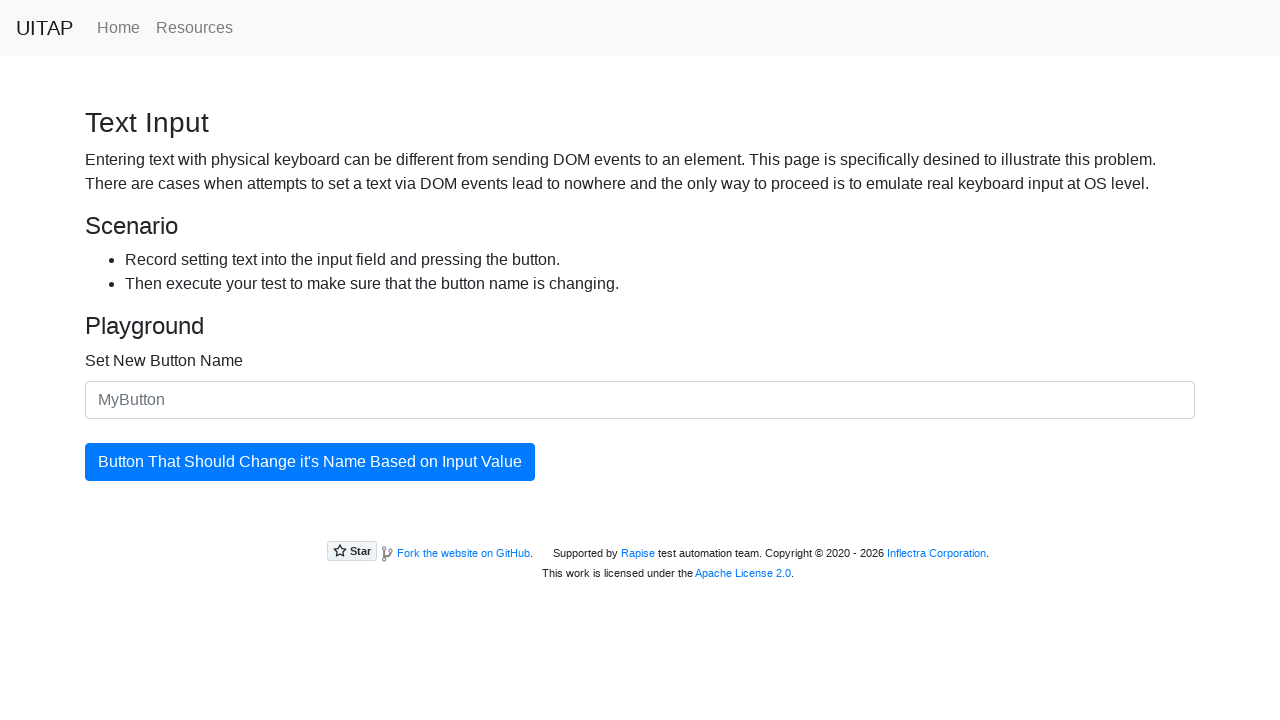

Filled text input field with 'SkyPro' on #newButtonName
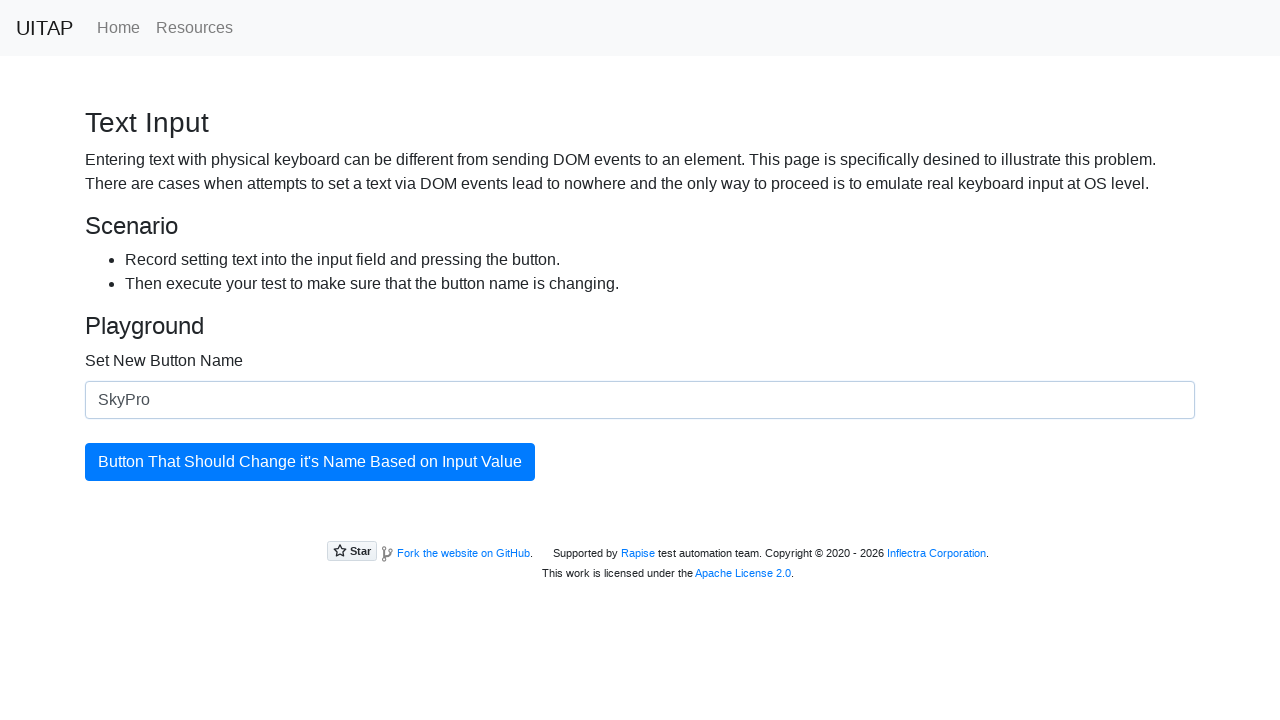

Clicked the update button at (310, 462) on button#updatingButton
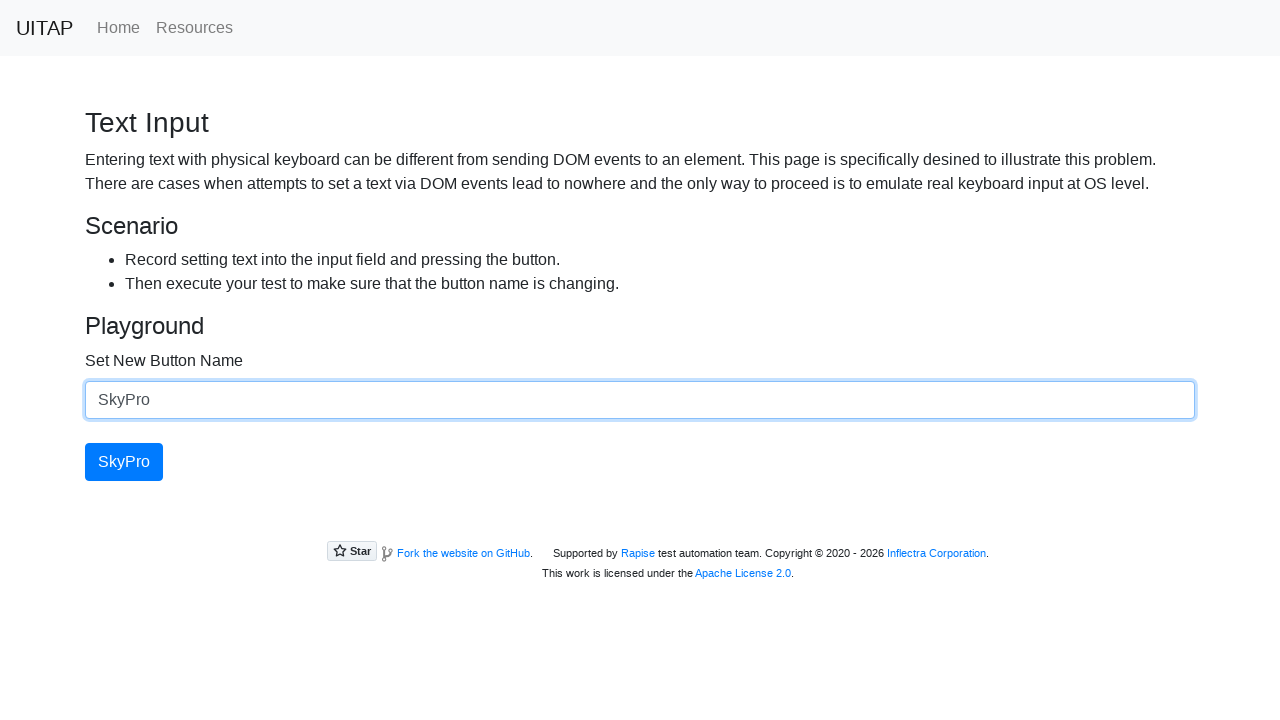

Button updated with new label based on input value
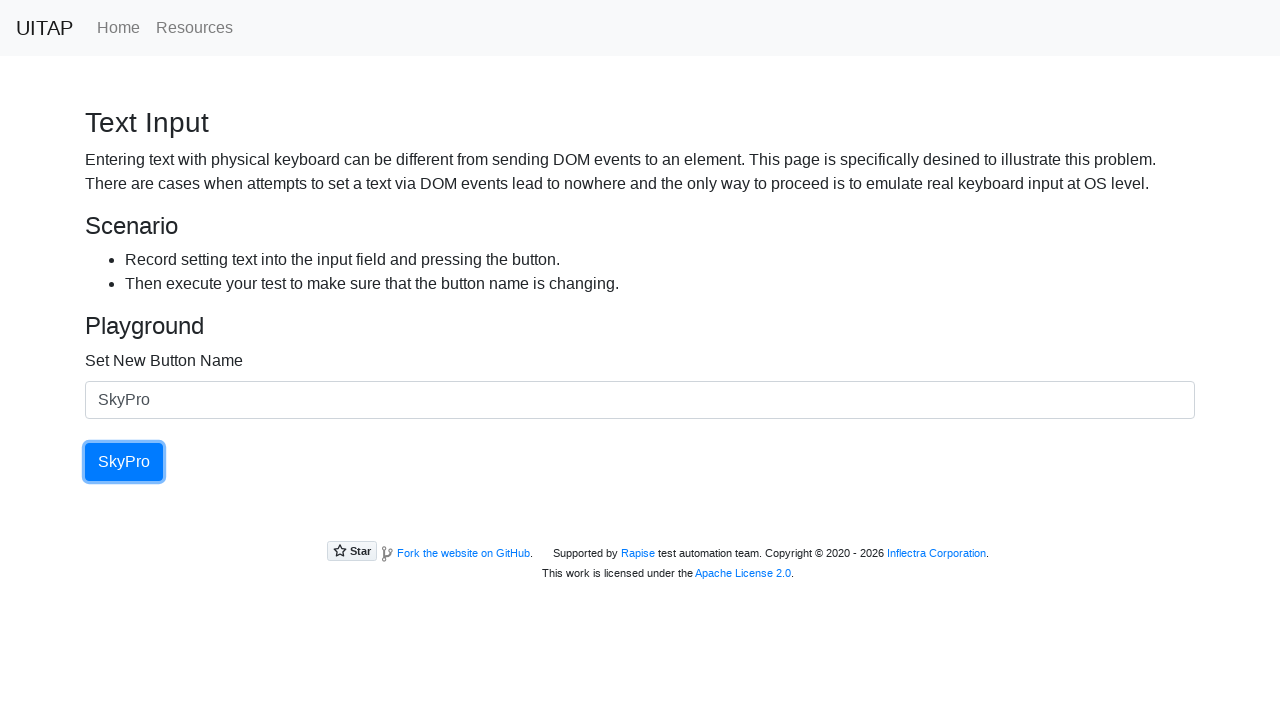

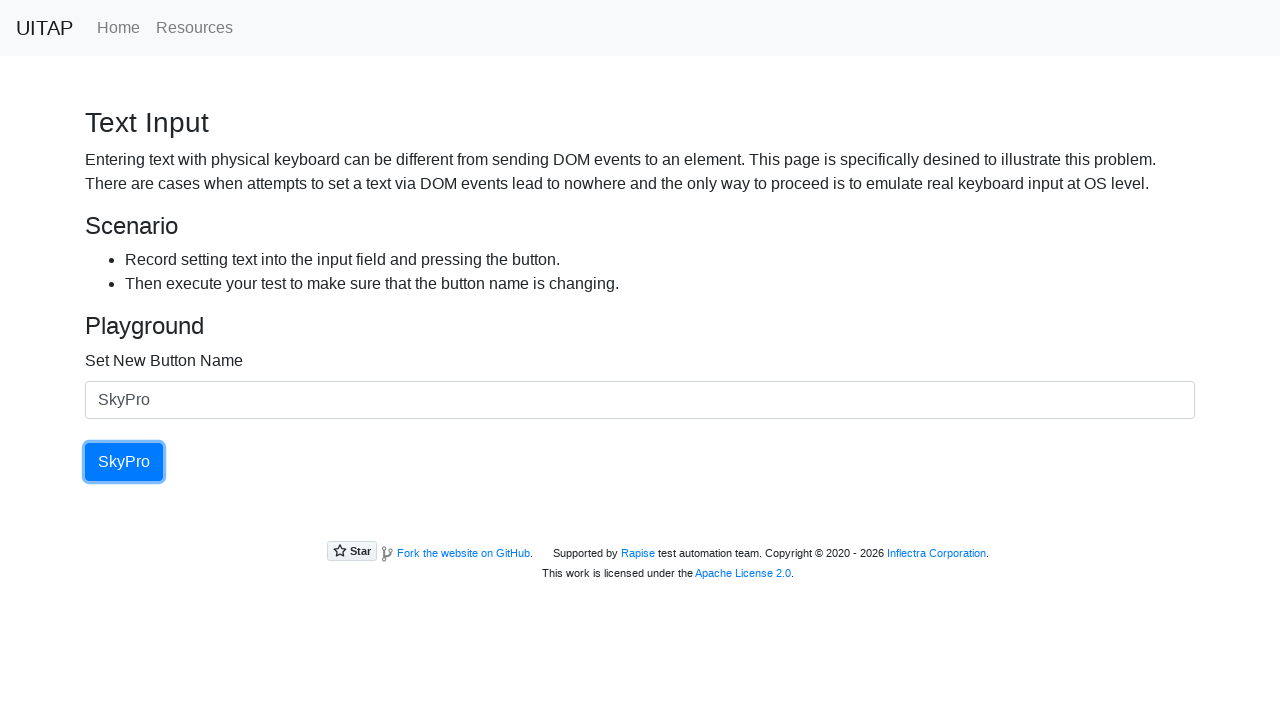